Tests scrolling down a webpage by executing JavaScript to scroll 500 pixels vertically

Starting URL: http://www.qaclickacademy.com/practice.php

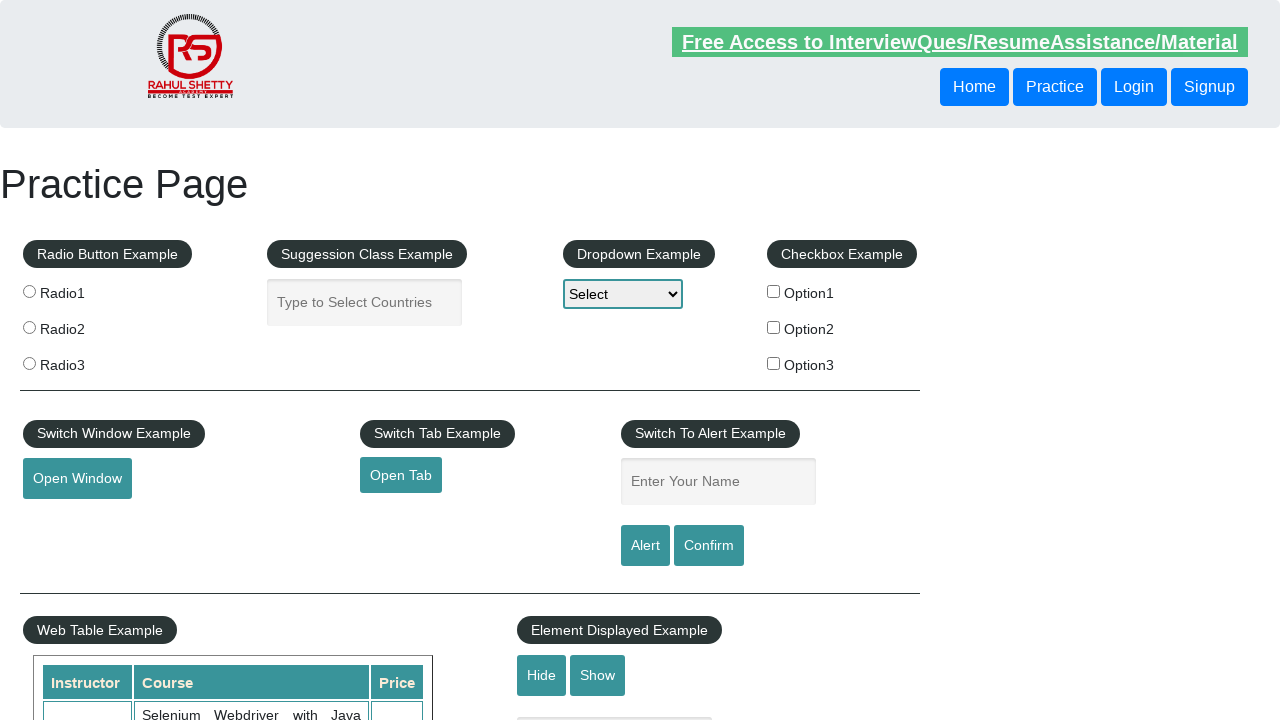

Scrolled down 500 pixels vertically using JavaScript
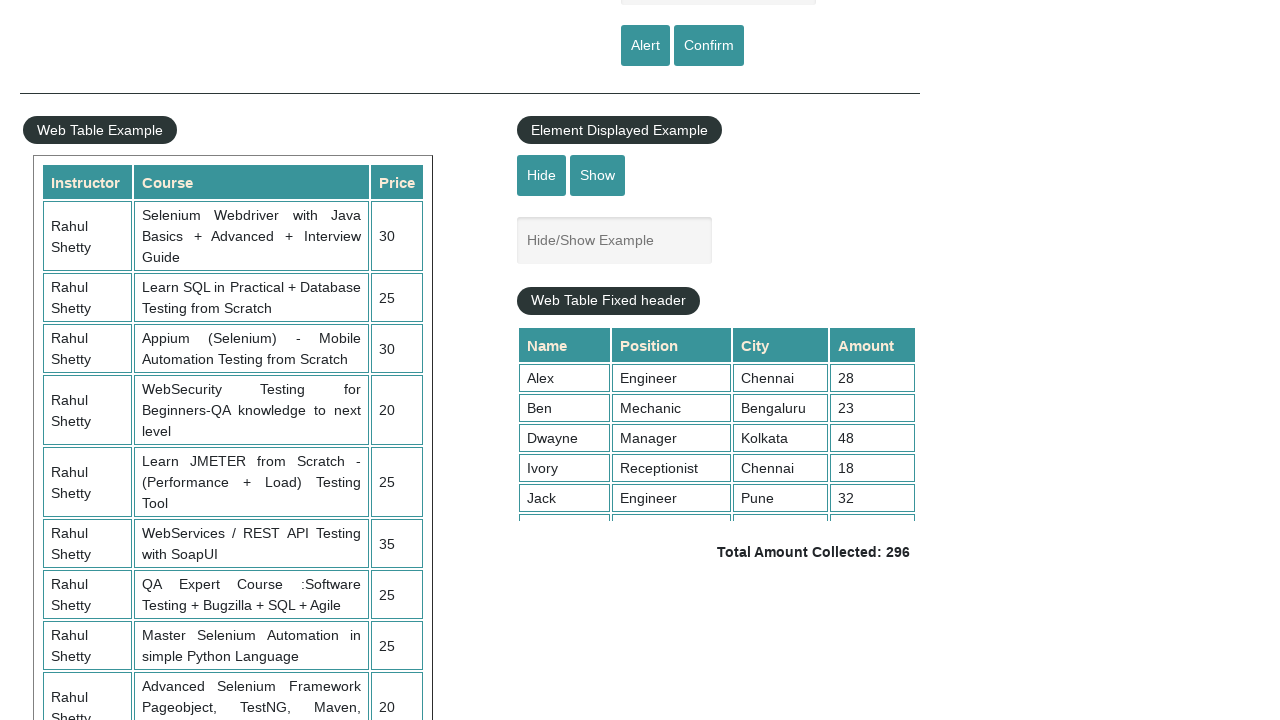

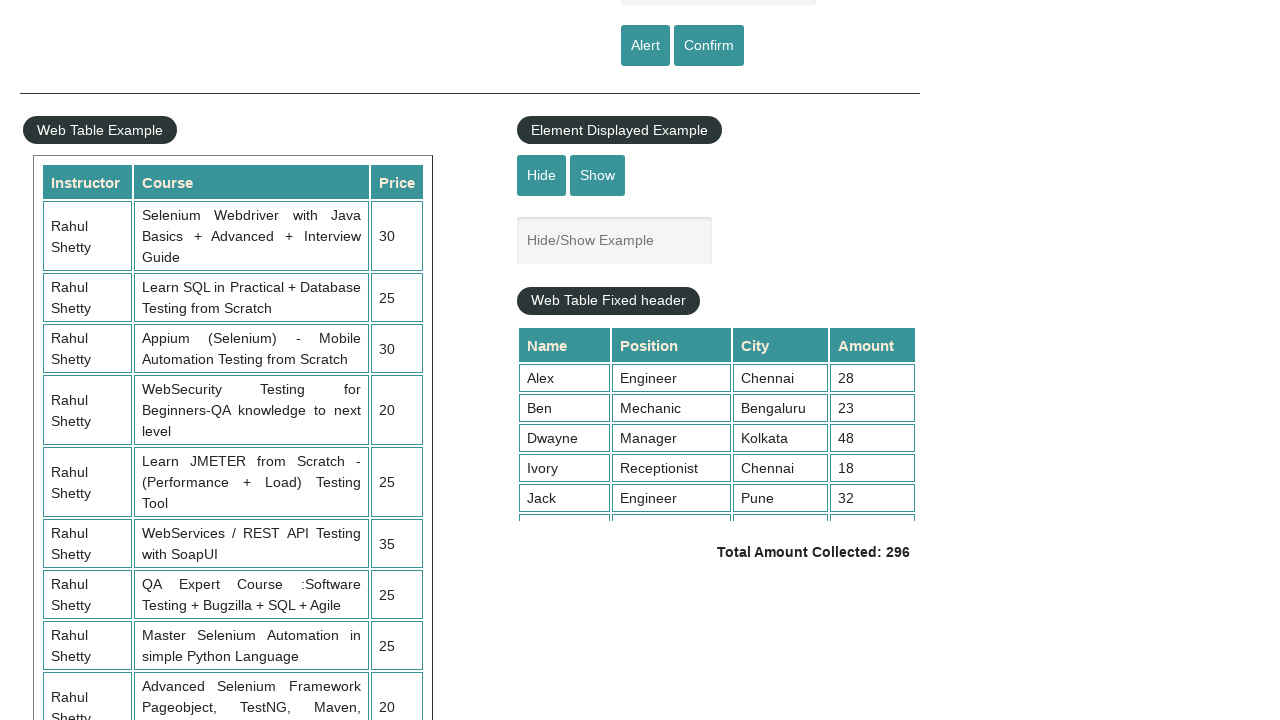